Tests Challenging DOM page by clicking dynamic buttons and viewing table data

Starting URL: https://the-internet.herokuapp.com/

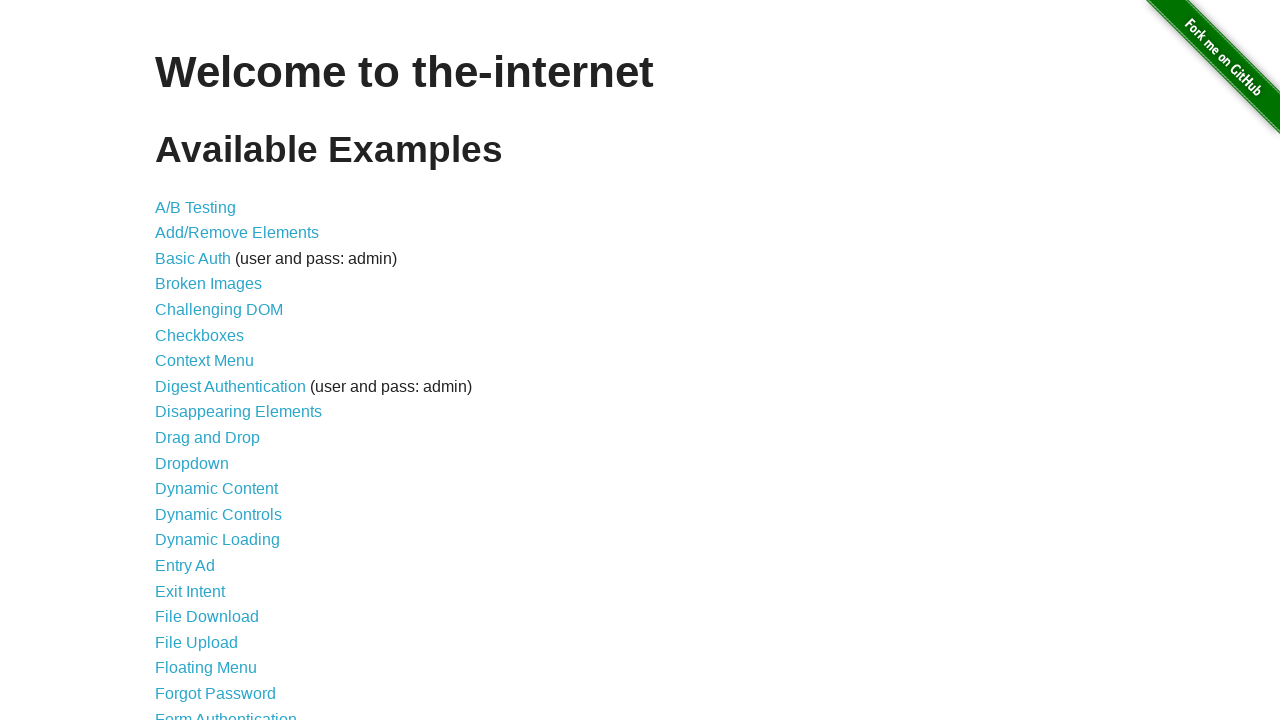

Clicked on Challenging DOM link at (219, 310) on text='Challenging DOM'
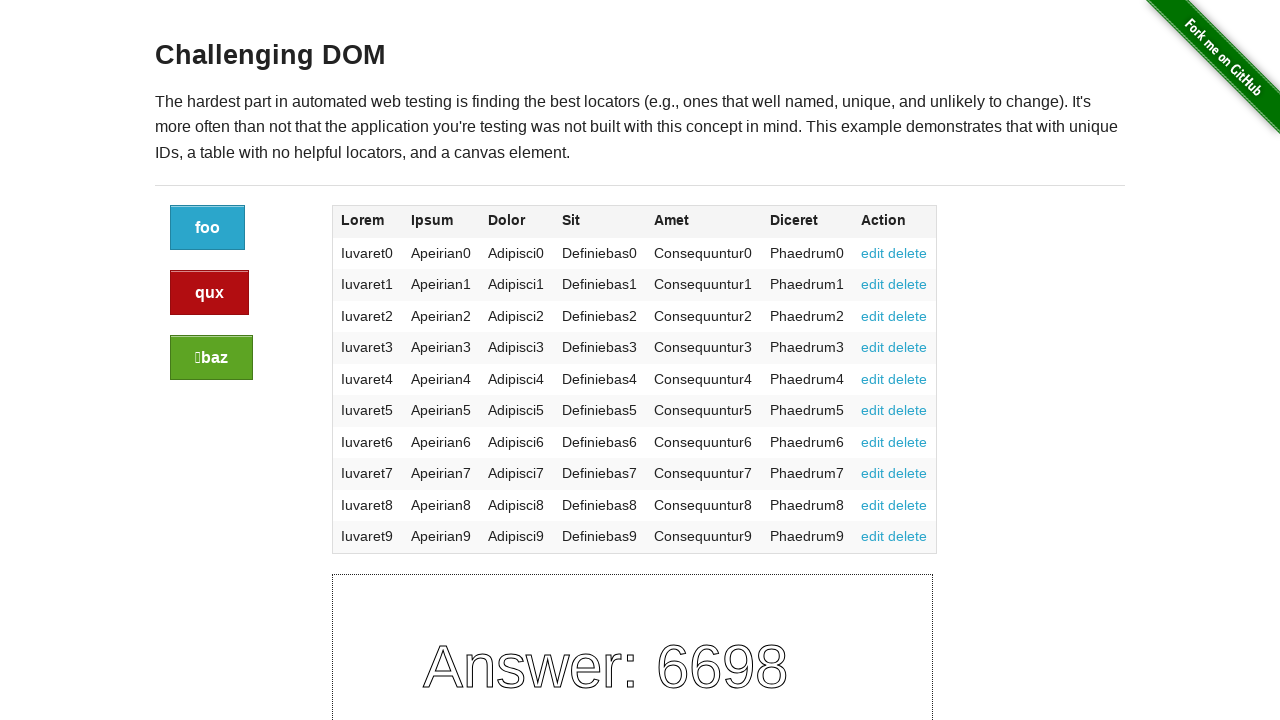

Page loaded and h3 element appeared
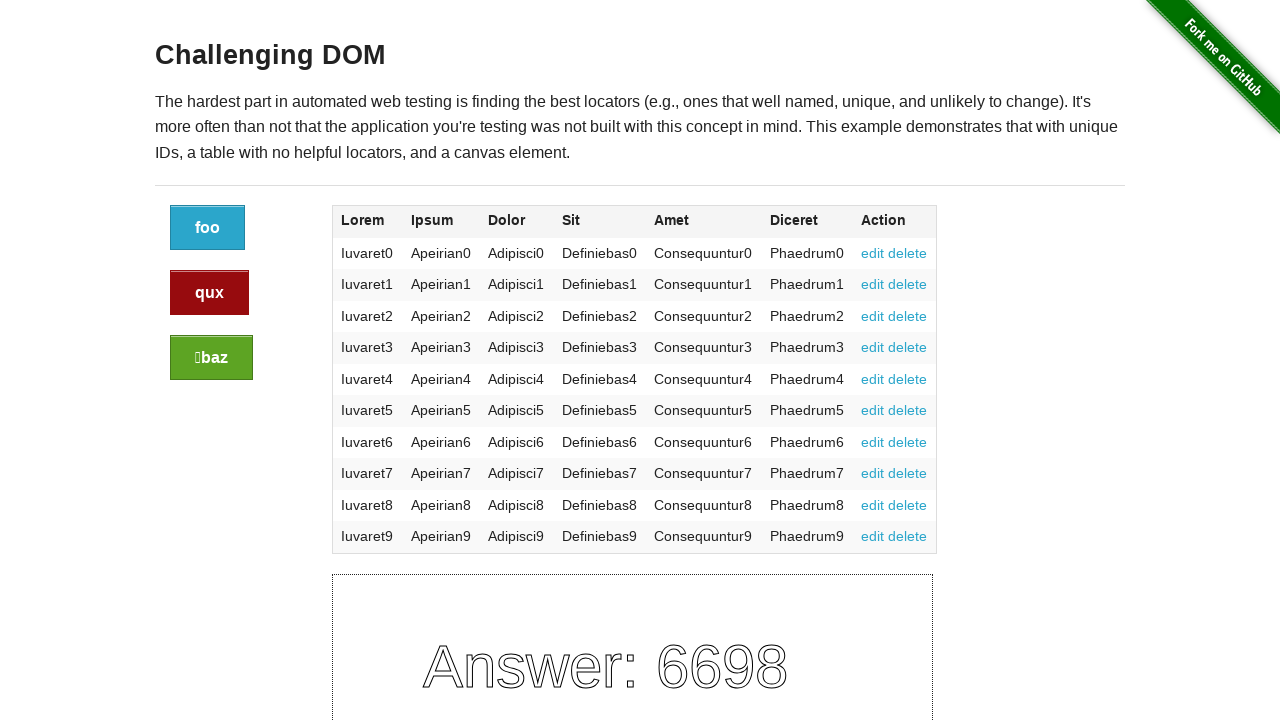

Clicked dynamic button 1 at (208, 228) on .button >> nth=0
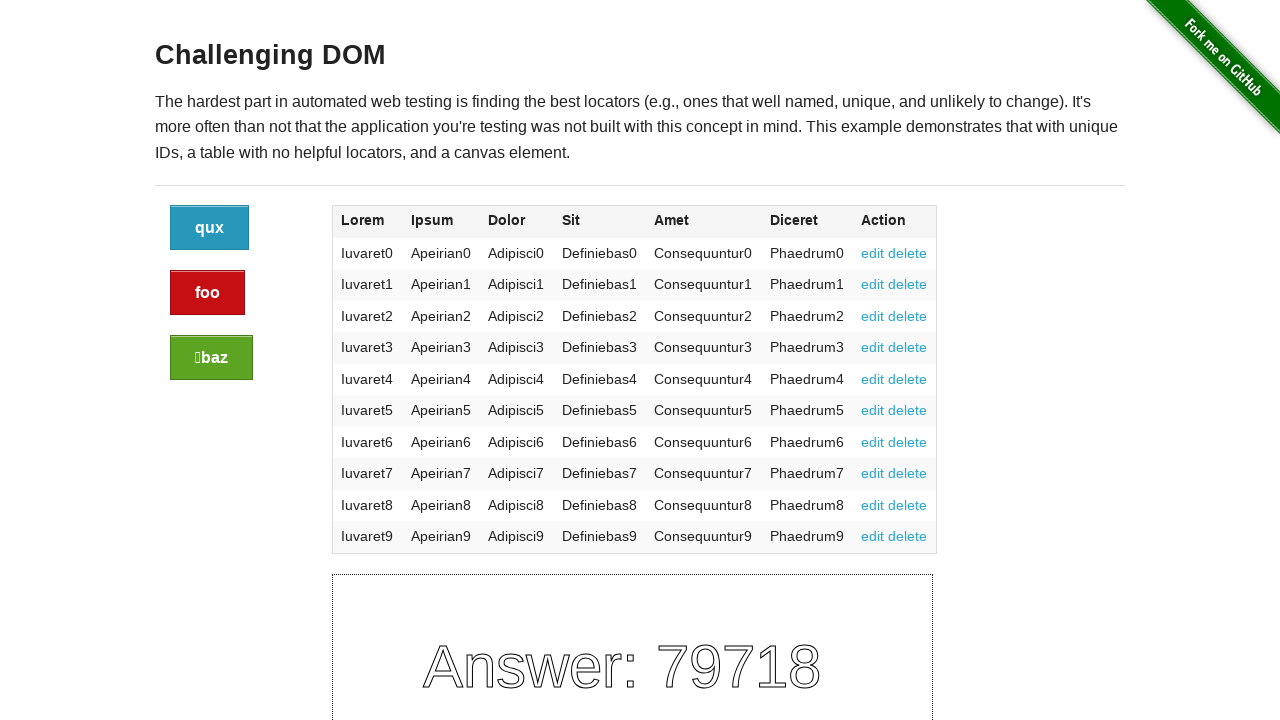

Clicked dynamic button 2 at (208, 293) on .button >> nth=1
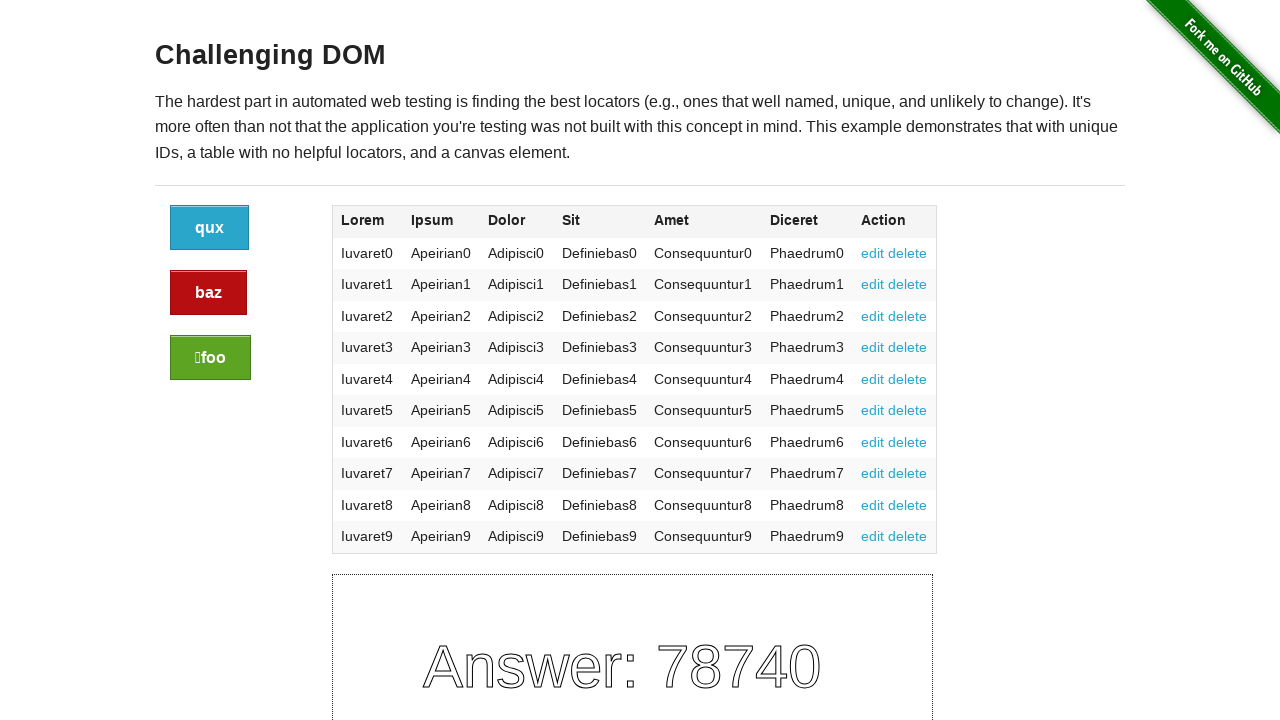

Clicked dynamic button 3 at (210, 358) on .button >> nth=2
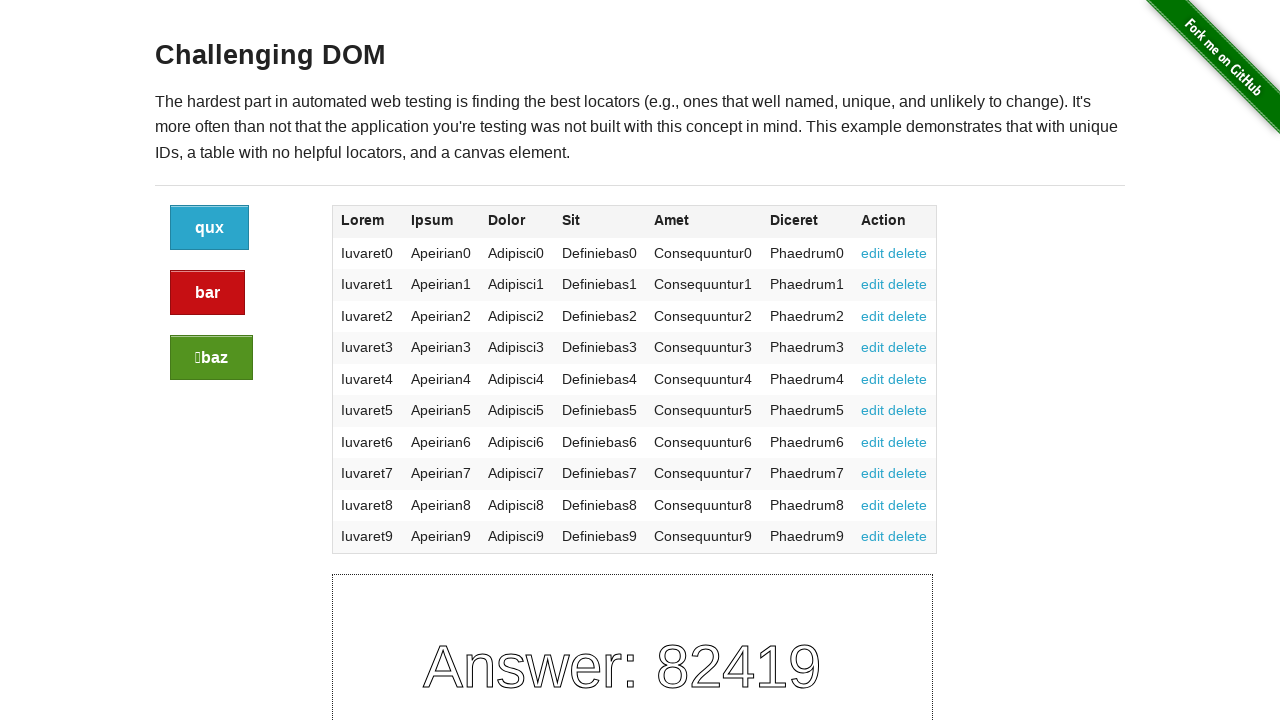

Table became visible after button interactions
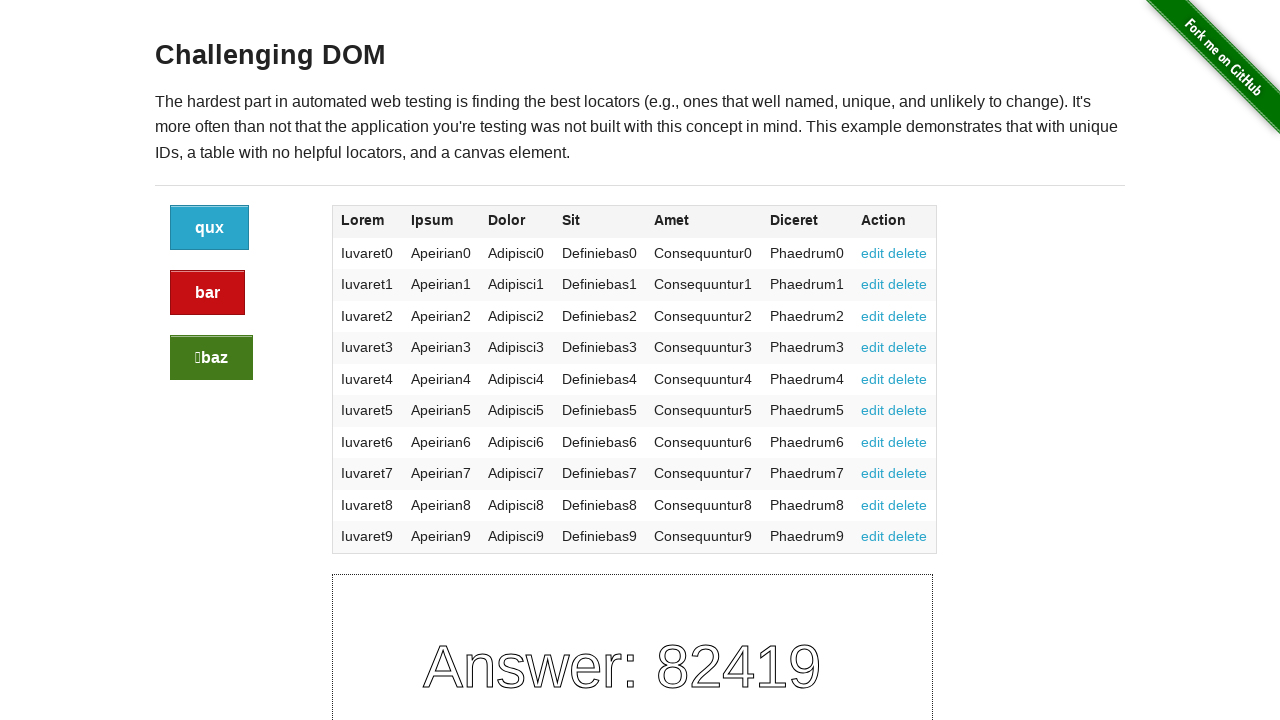

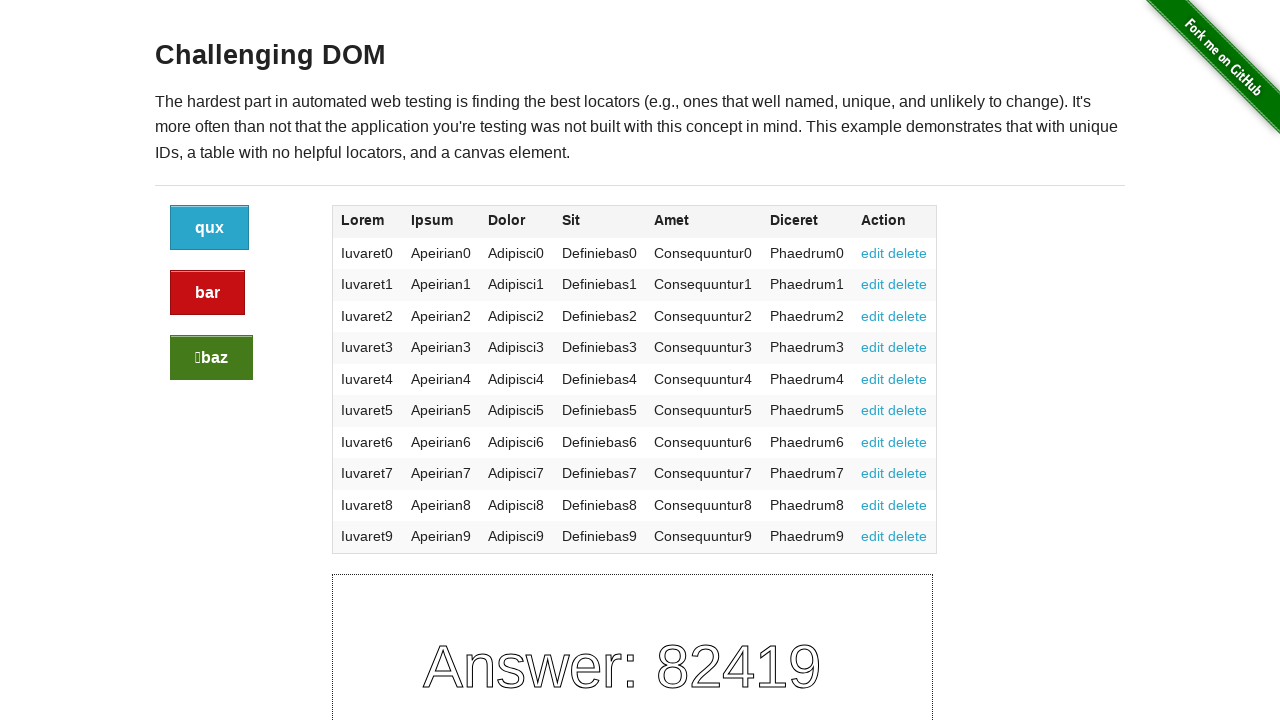